Tests browser tab management by opening a new tab and navigating to a second website (orangehrm.com) while the first tab remains open on opencart.com

Starting URL: https://www.opencart.com/

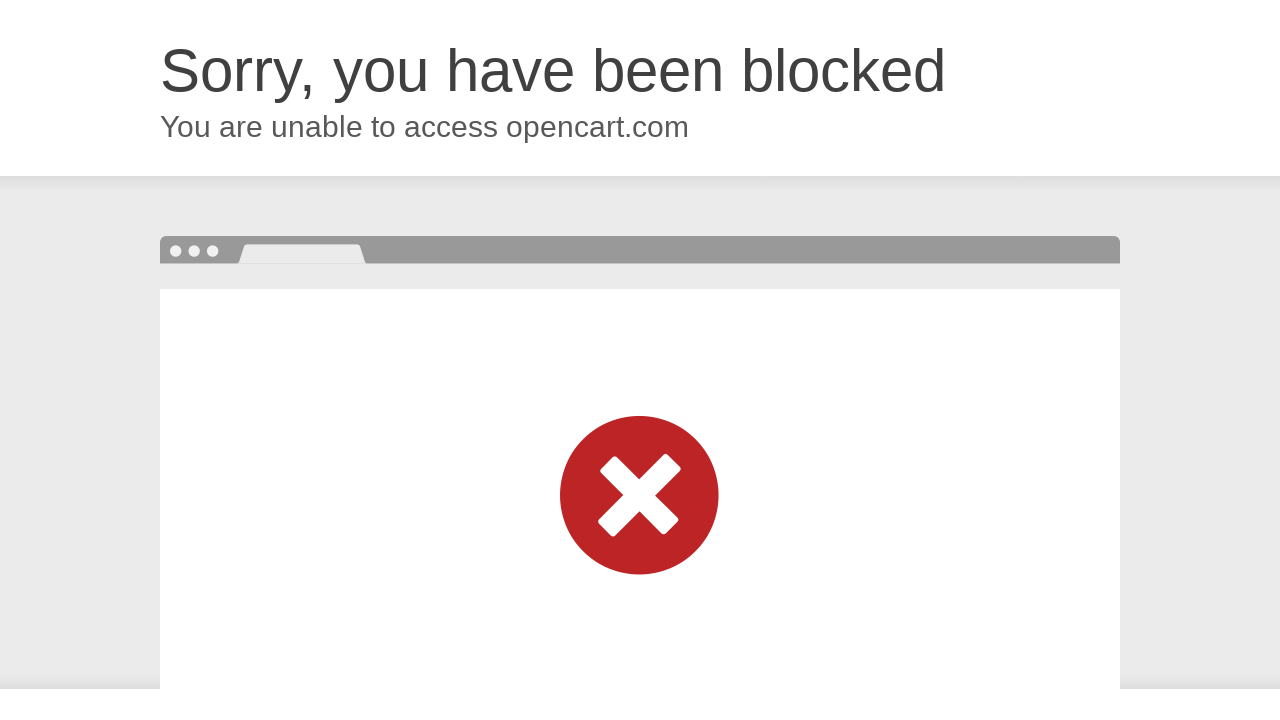

Opened a new browser tab
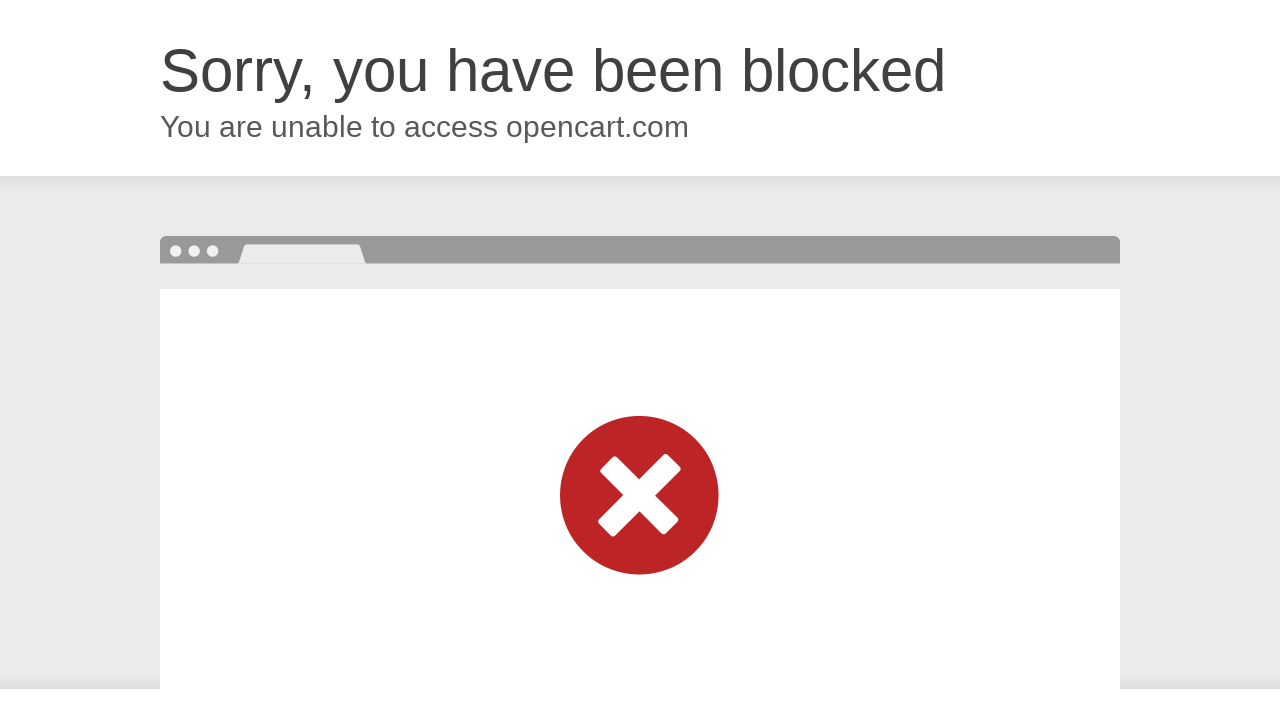

Navigated new tab to orangehrm.com
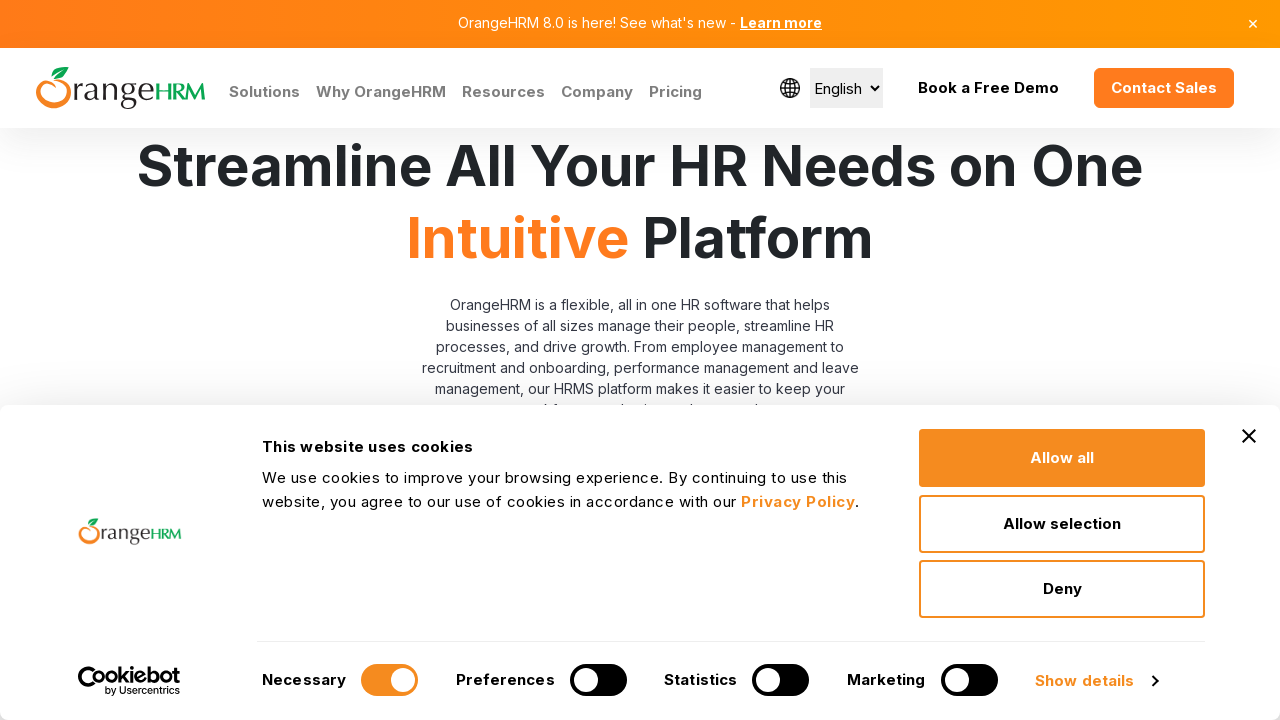

Original tab (opencart.com) fully loaded
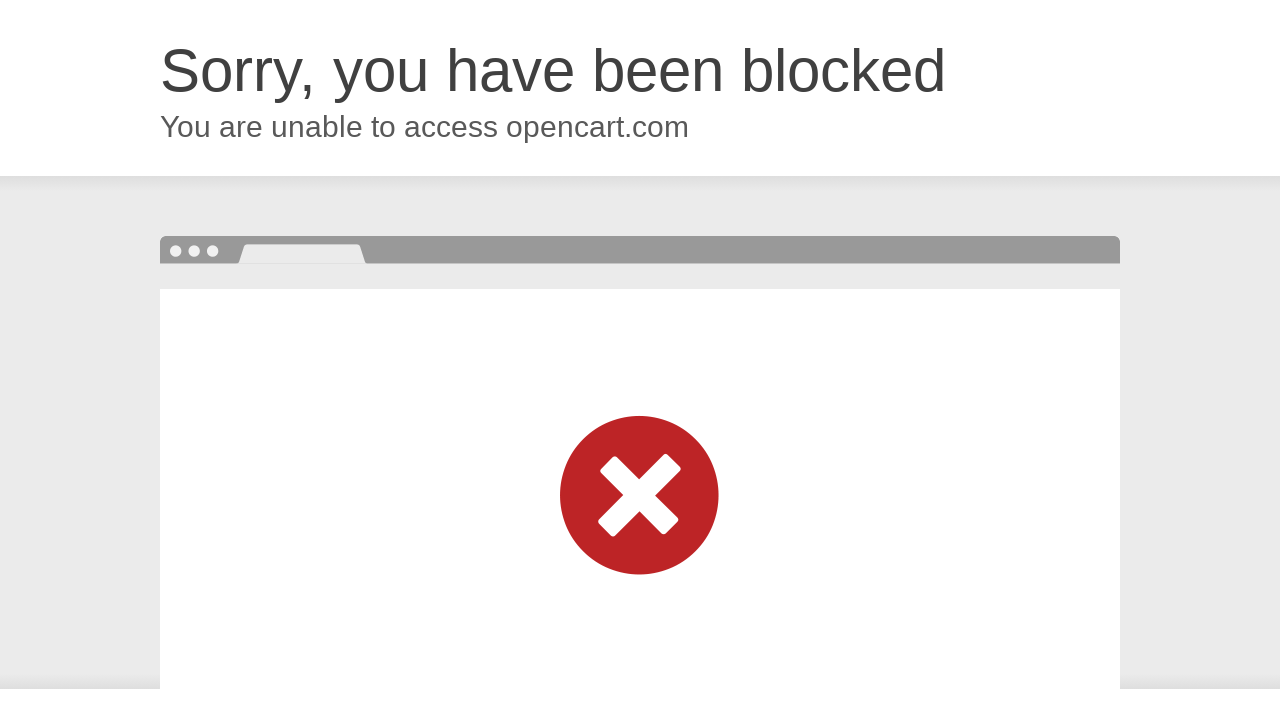

New tab (orangehrm.com) fully loaded
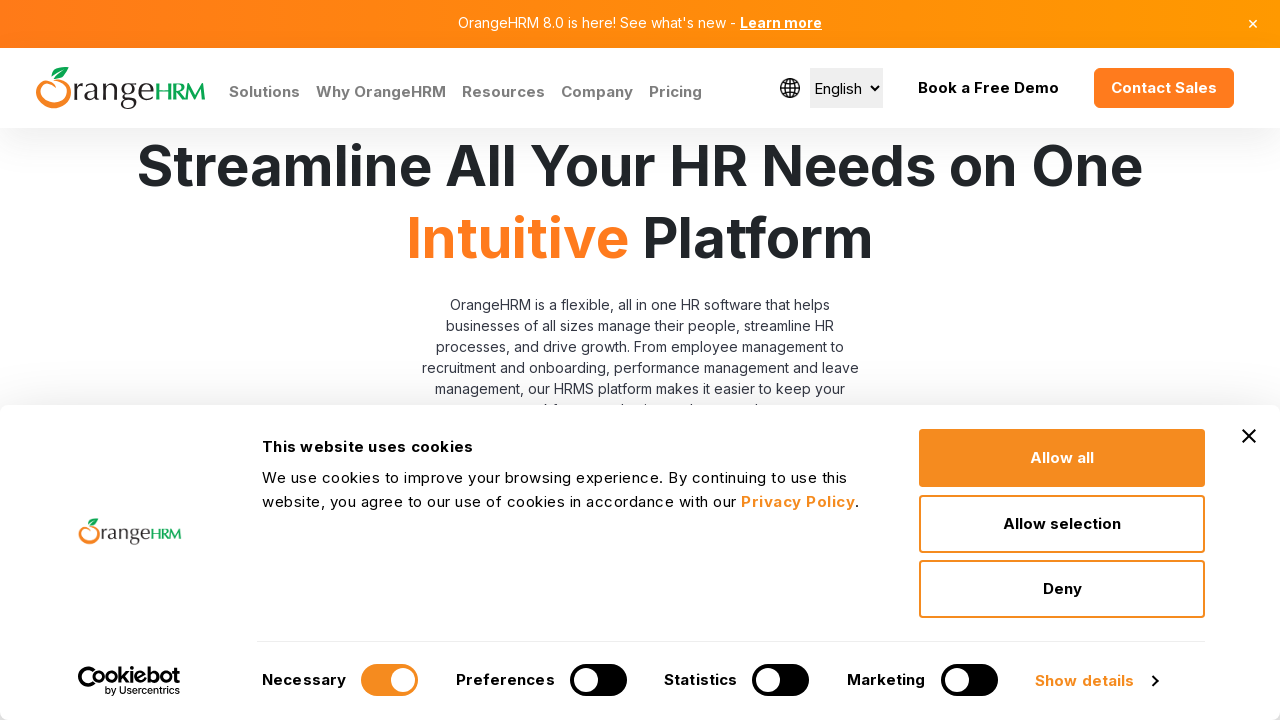

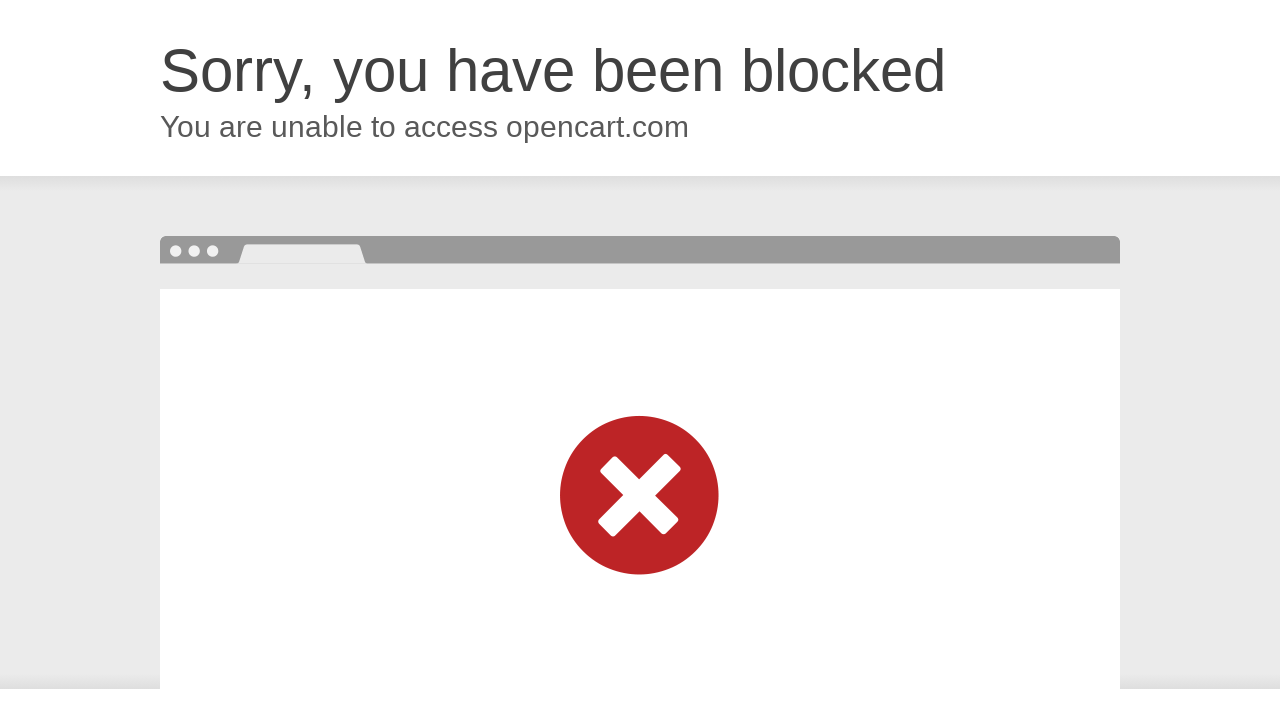